Tests that the GreenKart website loads correctly and verifies the logo text displays "GREENKART"

Starting URL: https://rahulshettyacademy.com/seleniumPractise/#/

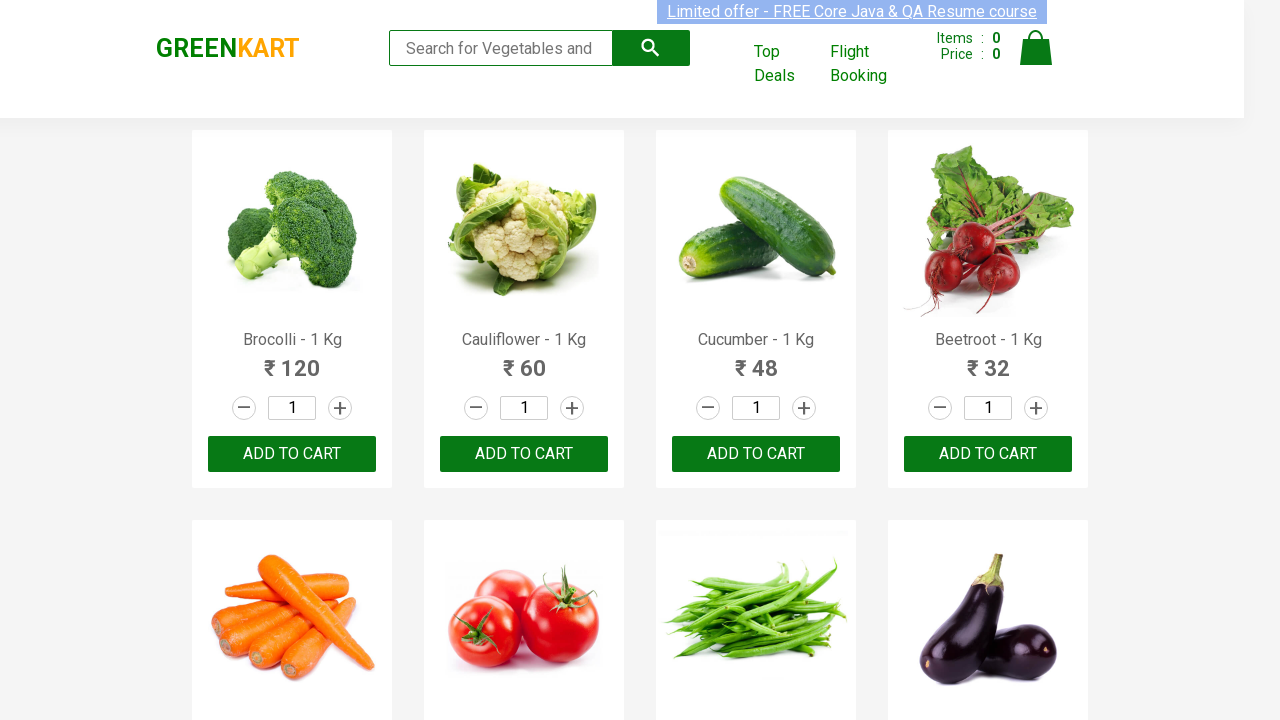

Waited for brand logo element to be visible
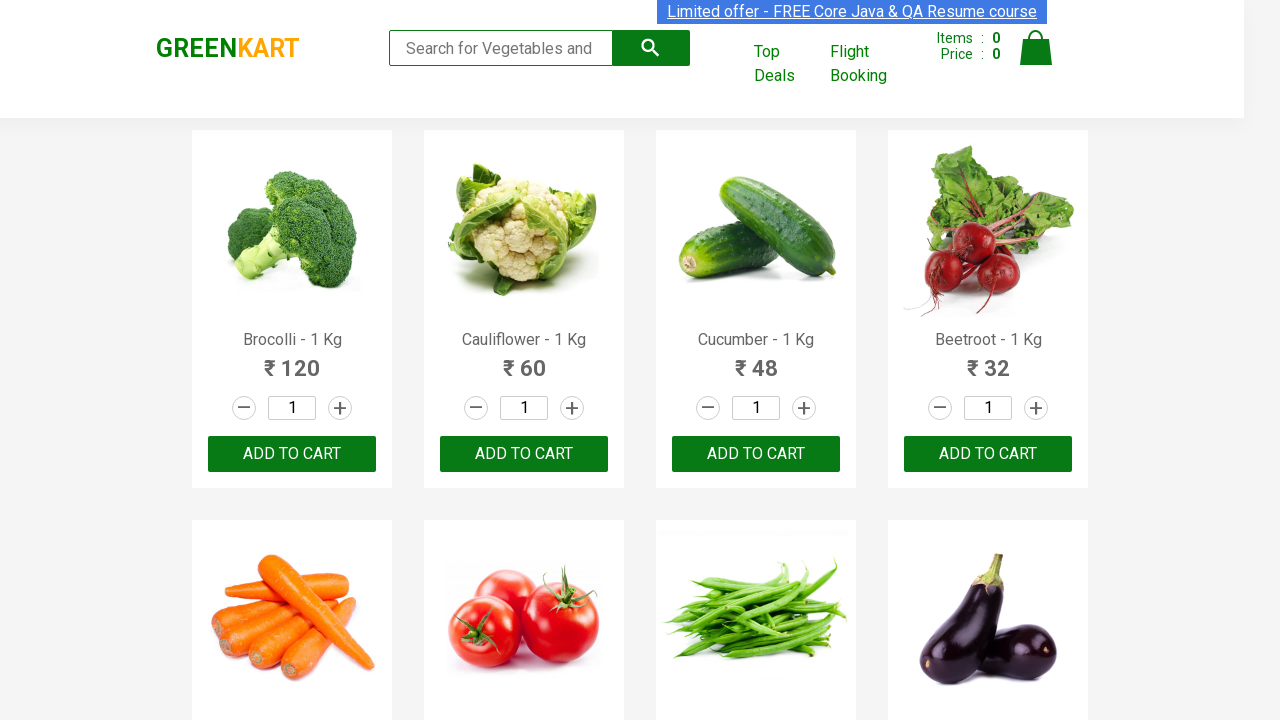

Retrieved brand logo text: GREENKART
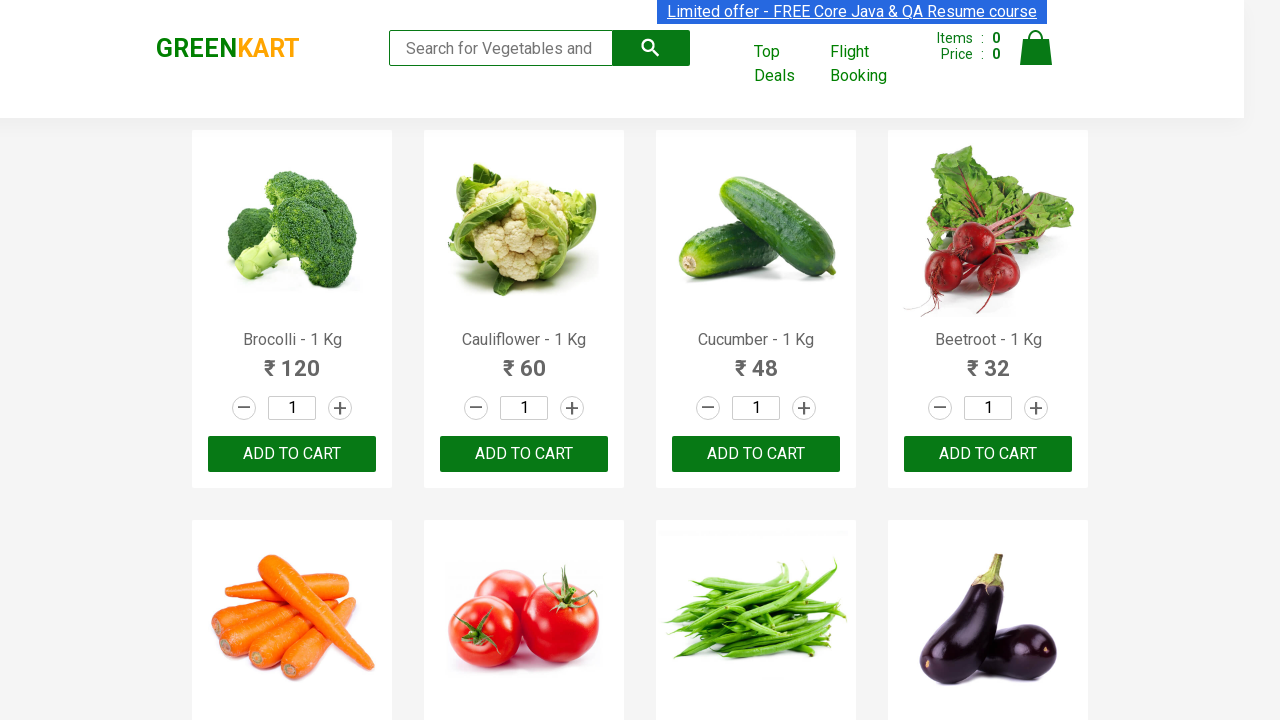

Verified that brand logo displays 'GREENKART'
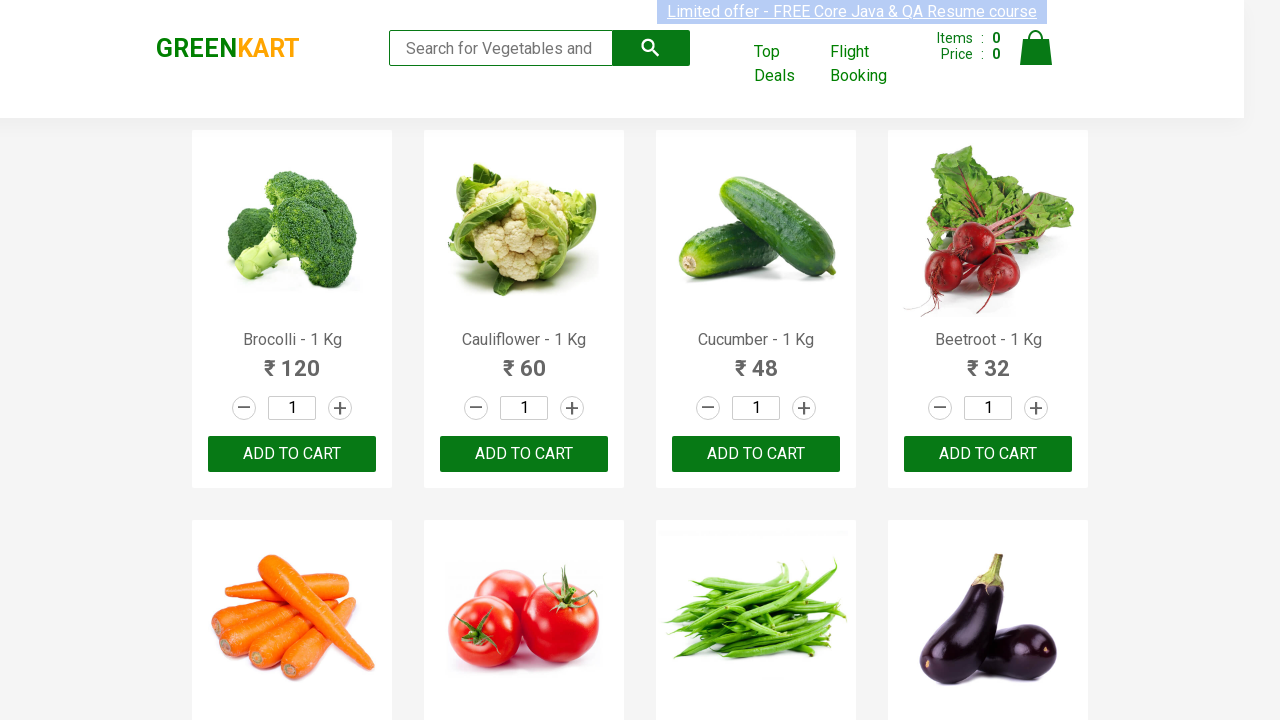

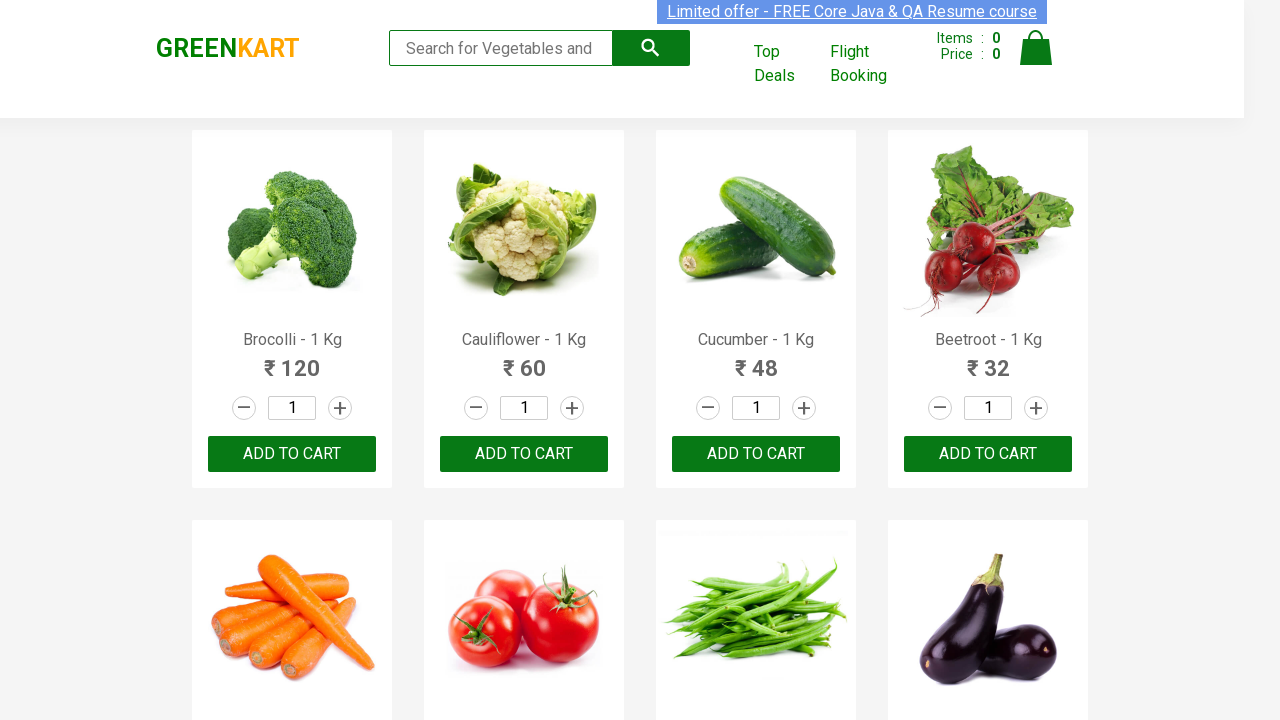